Tests drag-and-drop functionality on jQueryUI demo page by dragging an element and dropping it onto a target area within an iframe, then verifying the drop was successful.

Starting URL: https://jqueryui.com/droppable/

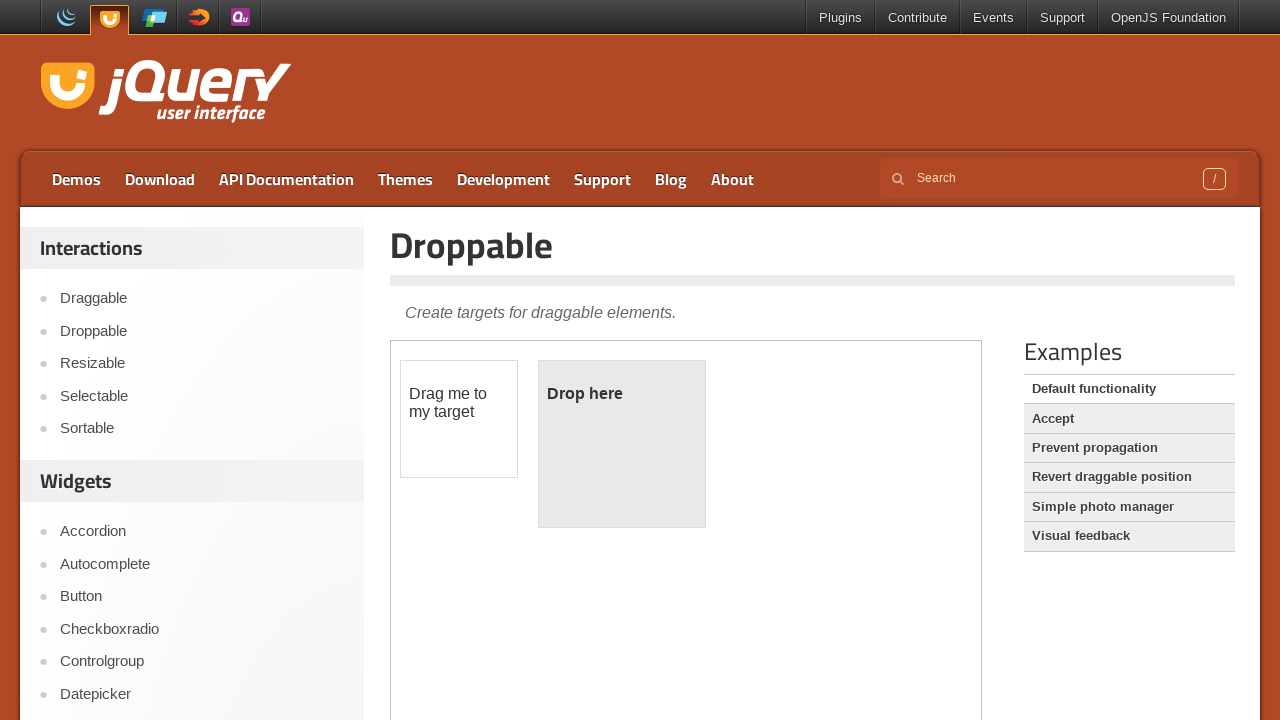

Located iframe containing draggable elements
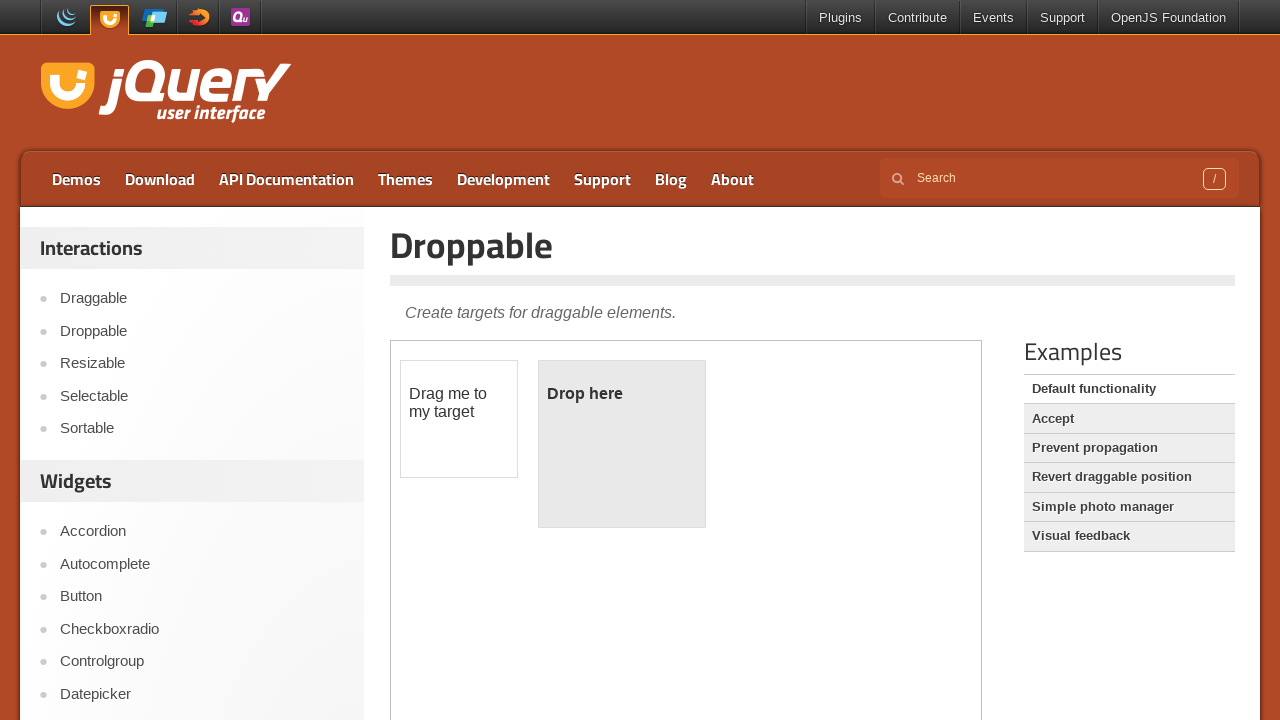

Located source draggable element (#draggable)
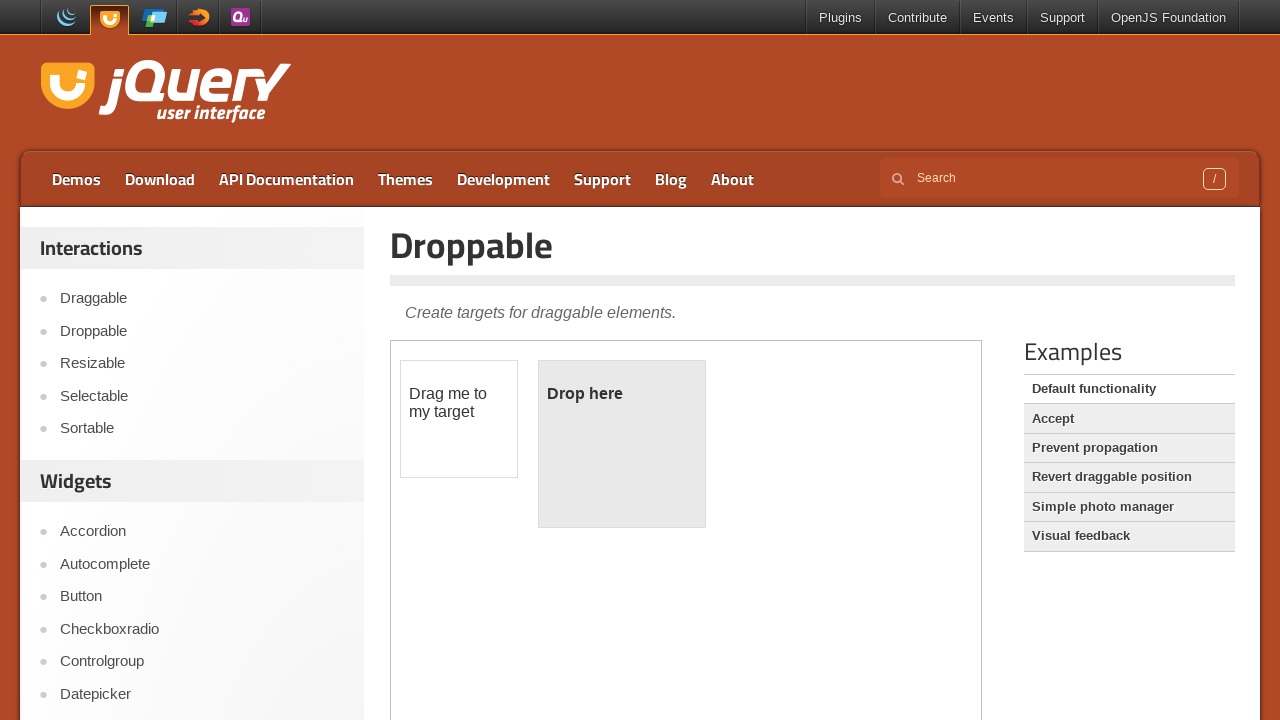

Located target droppable element (#droppable)
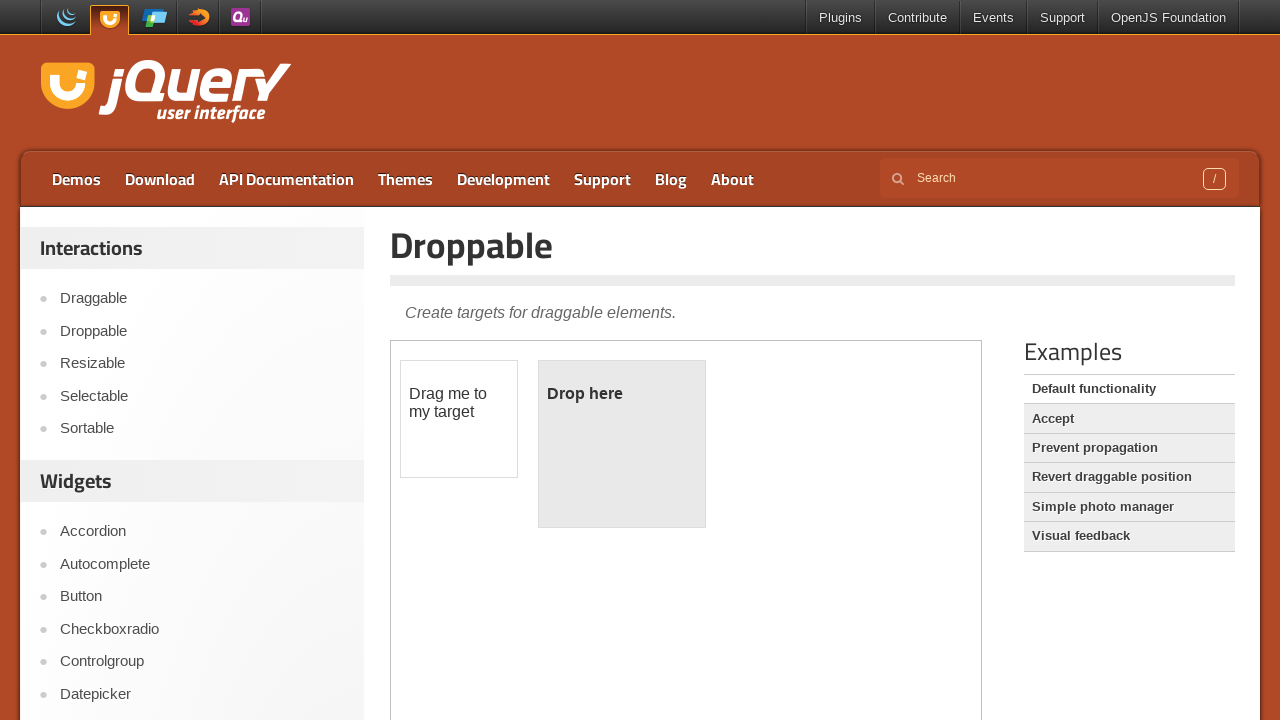

Dragged source element and dropped it onto target element at (622, 444)
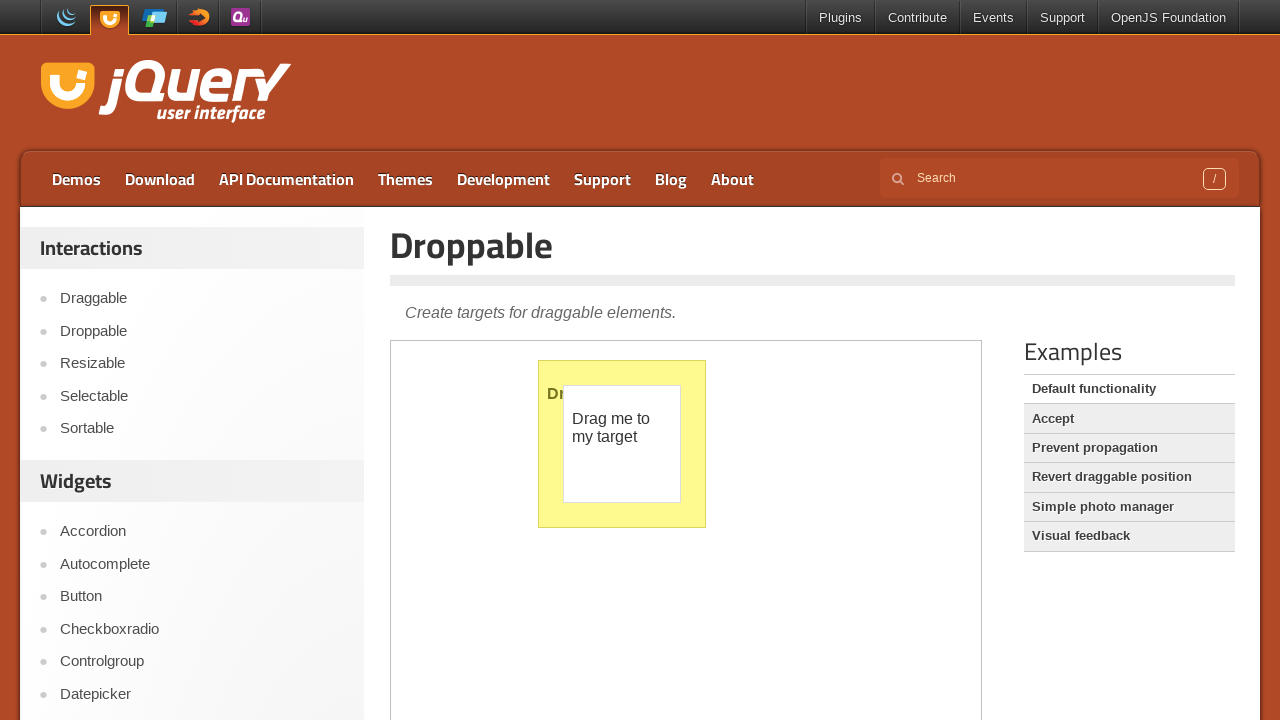

Waited 1000ms for UI to update after drop action
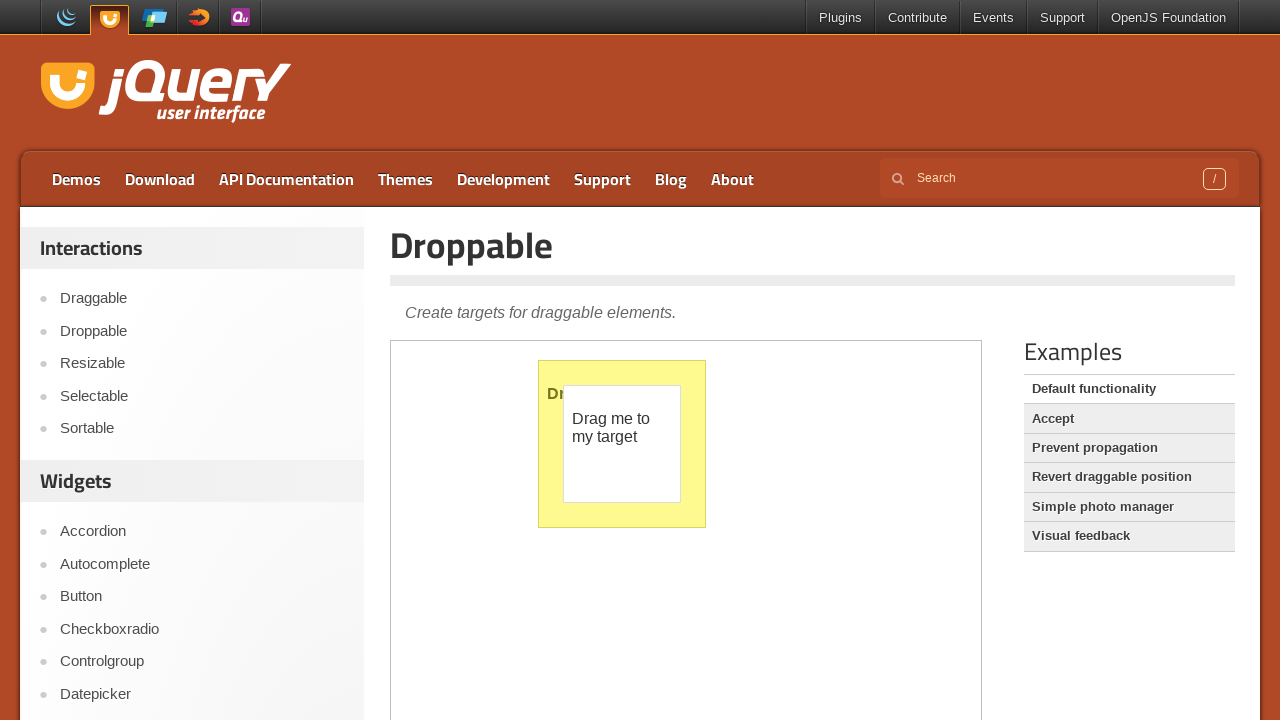

Retrieved text content from target element
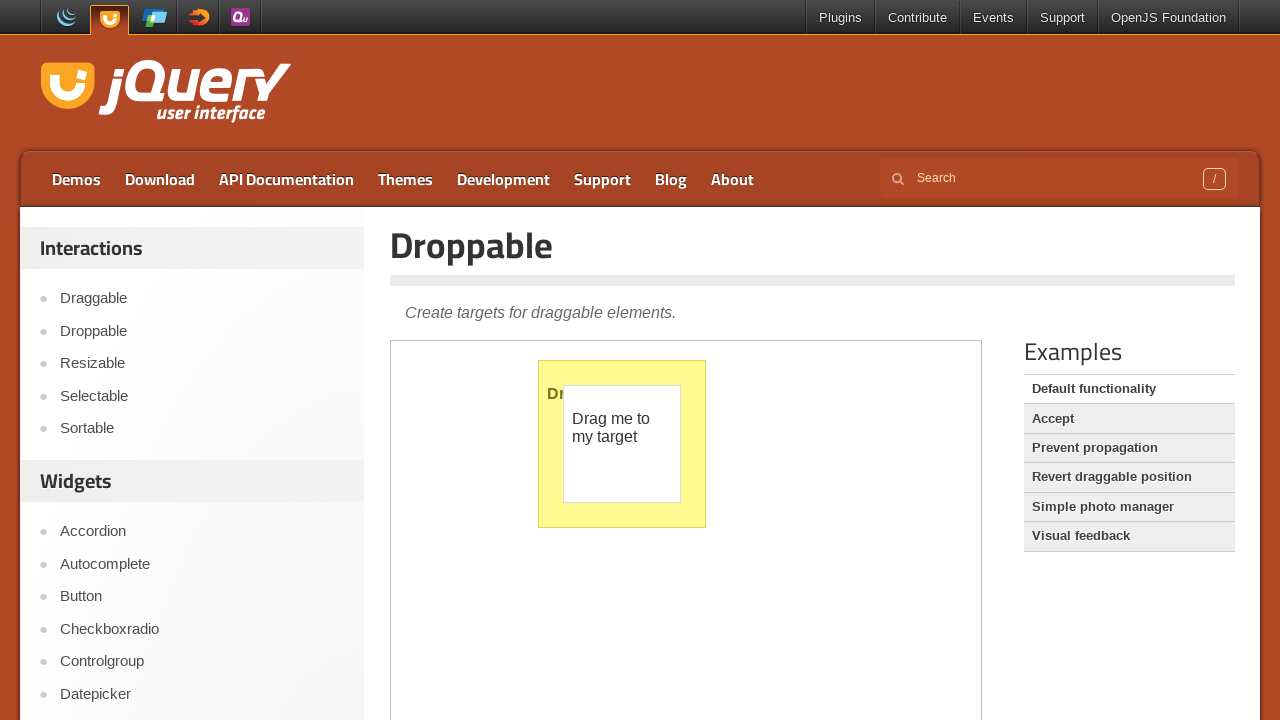

Verified 'Dropped!' text is present in target element - drag-and-drop successful
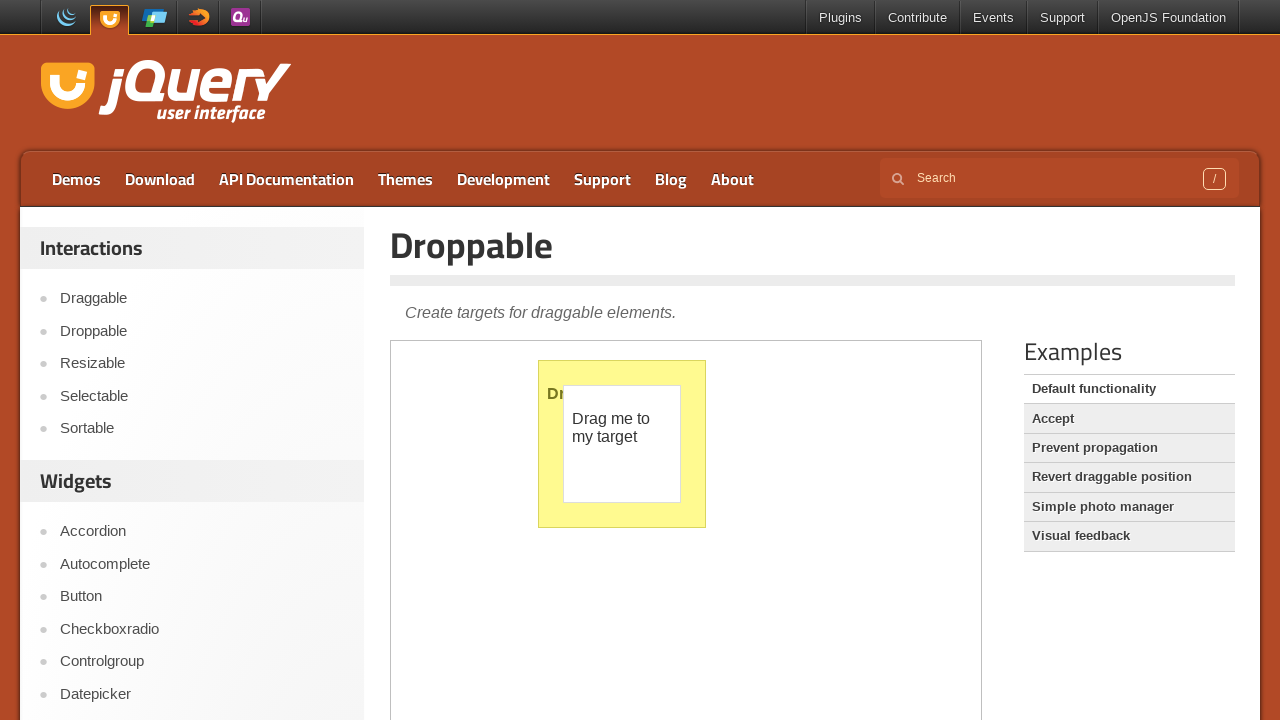

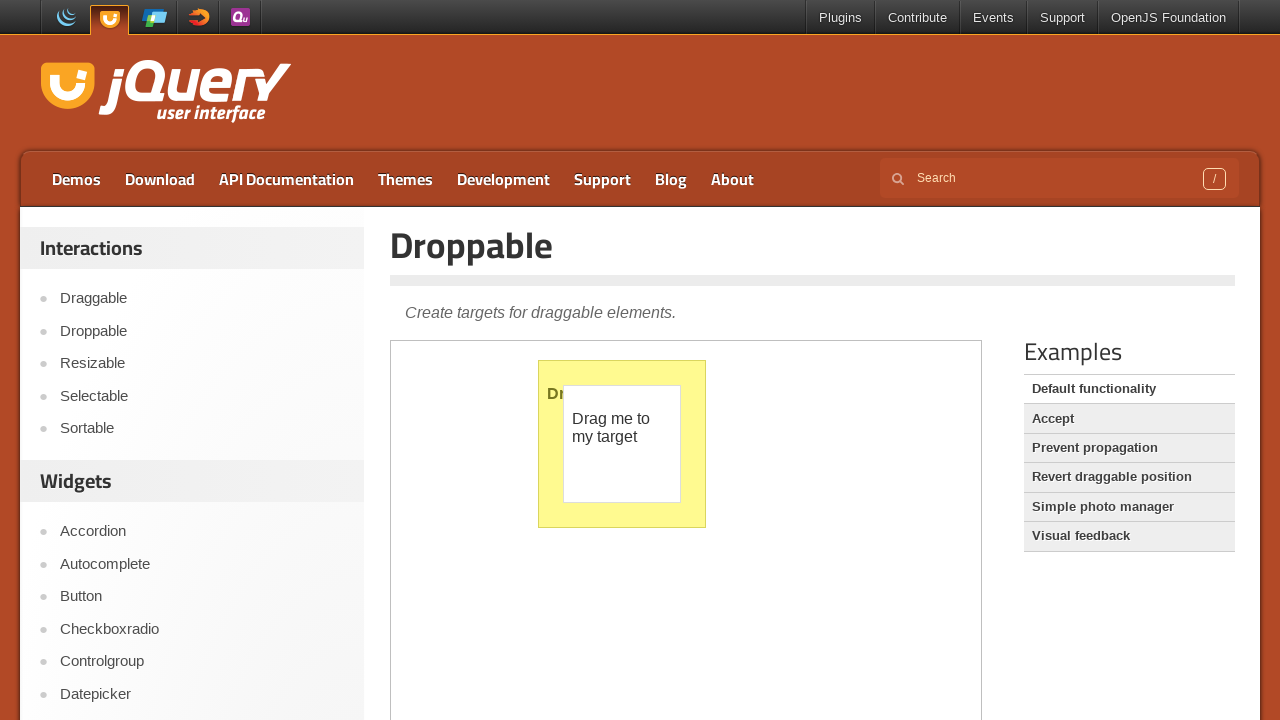